Opens the Rediff.com website and maximizes the browser window to verify the site loads correctly.

Starting URL: https://www.rediff.com/

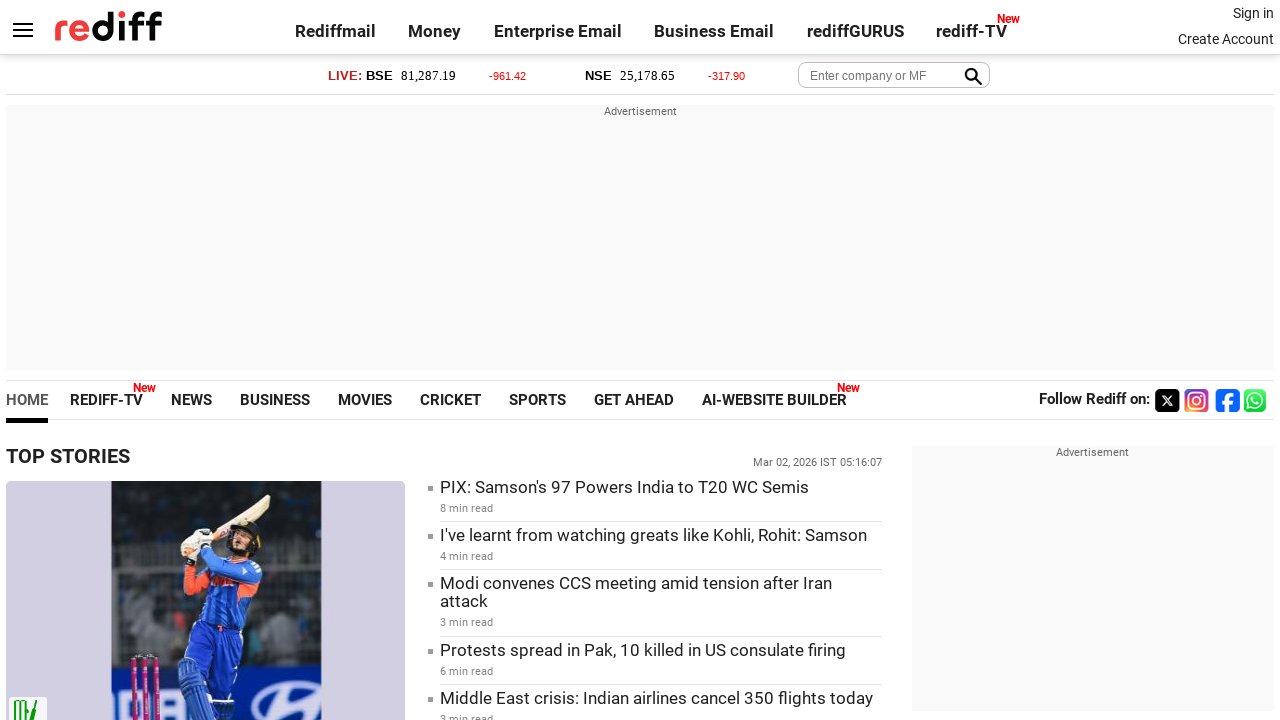

Set viewport size to 1920x1080 to maximize browser window
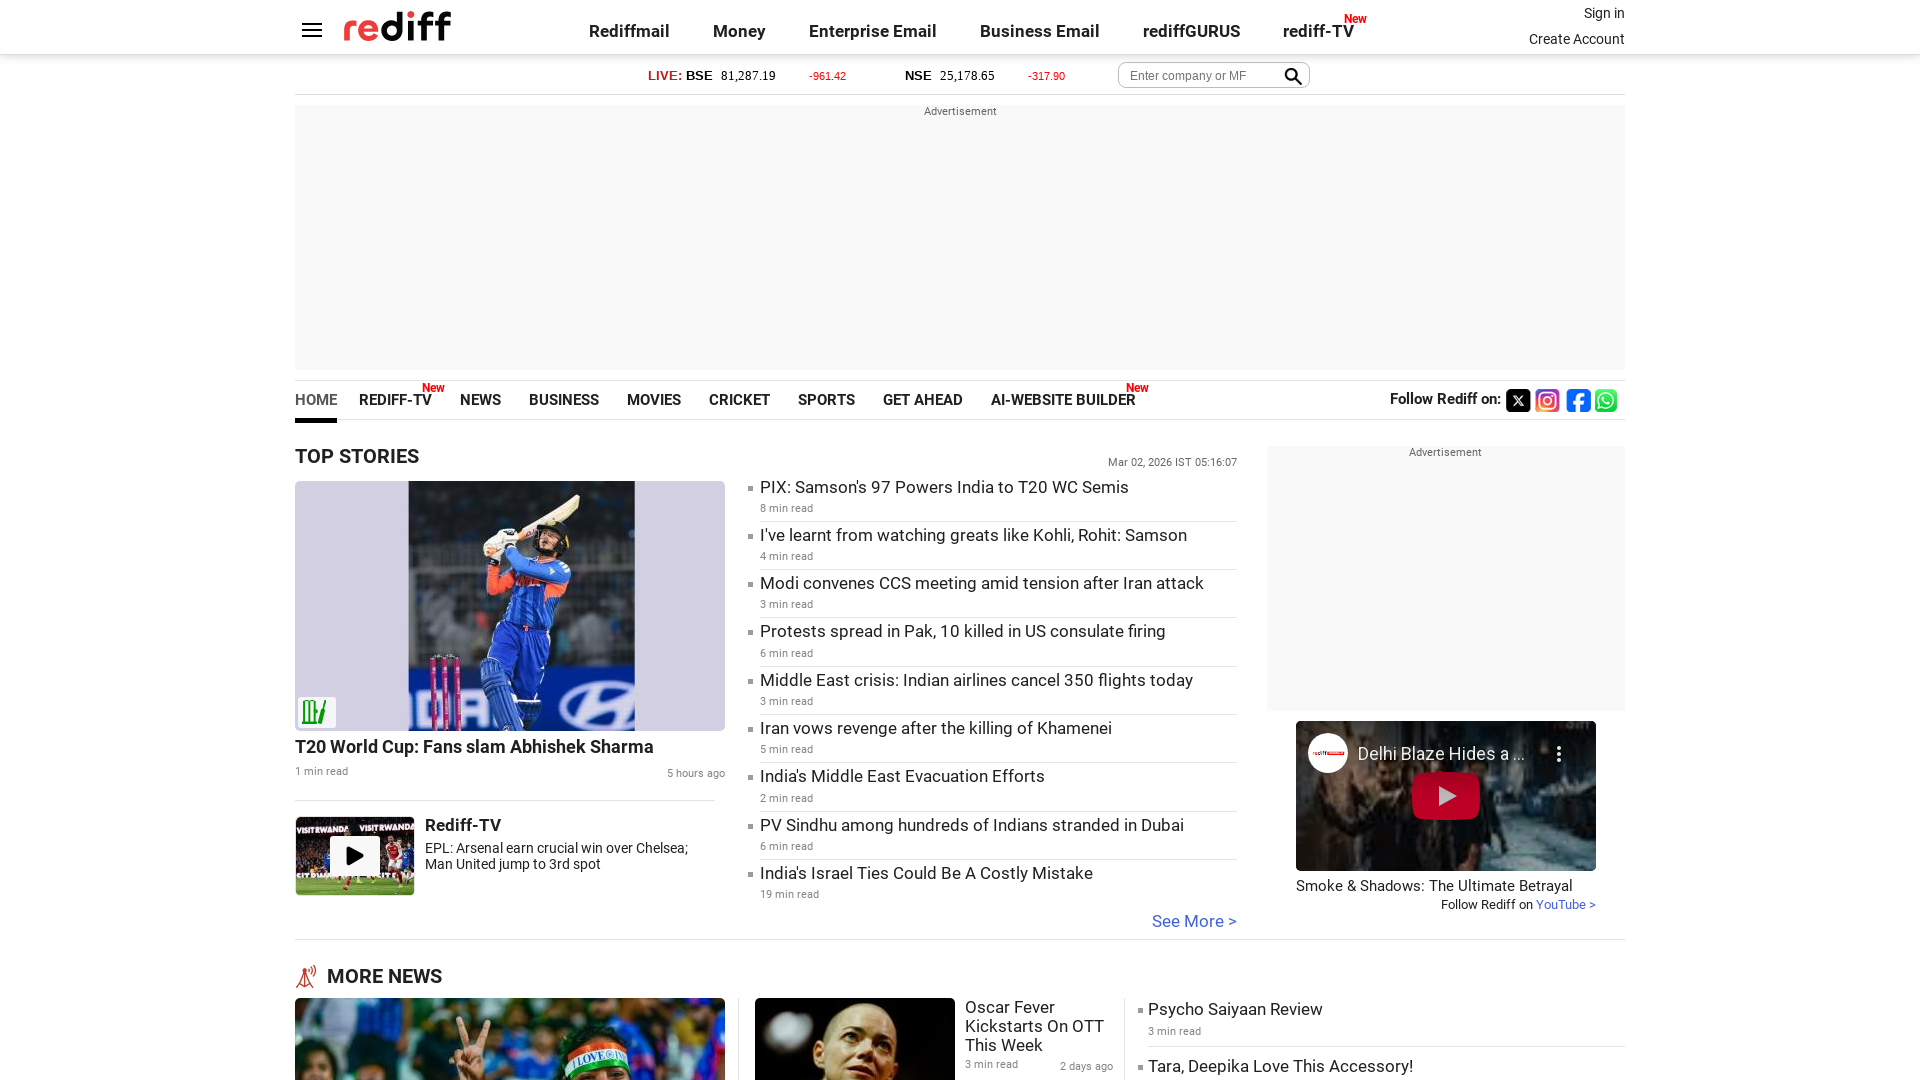

Waited for page to reach domcontentloaded state
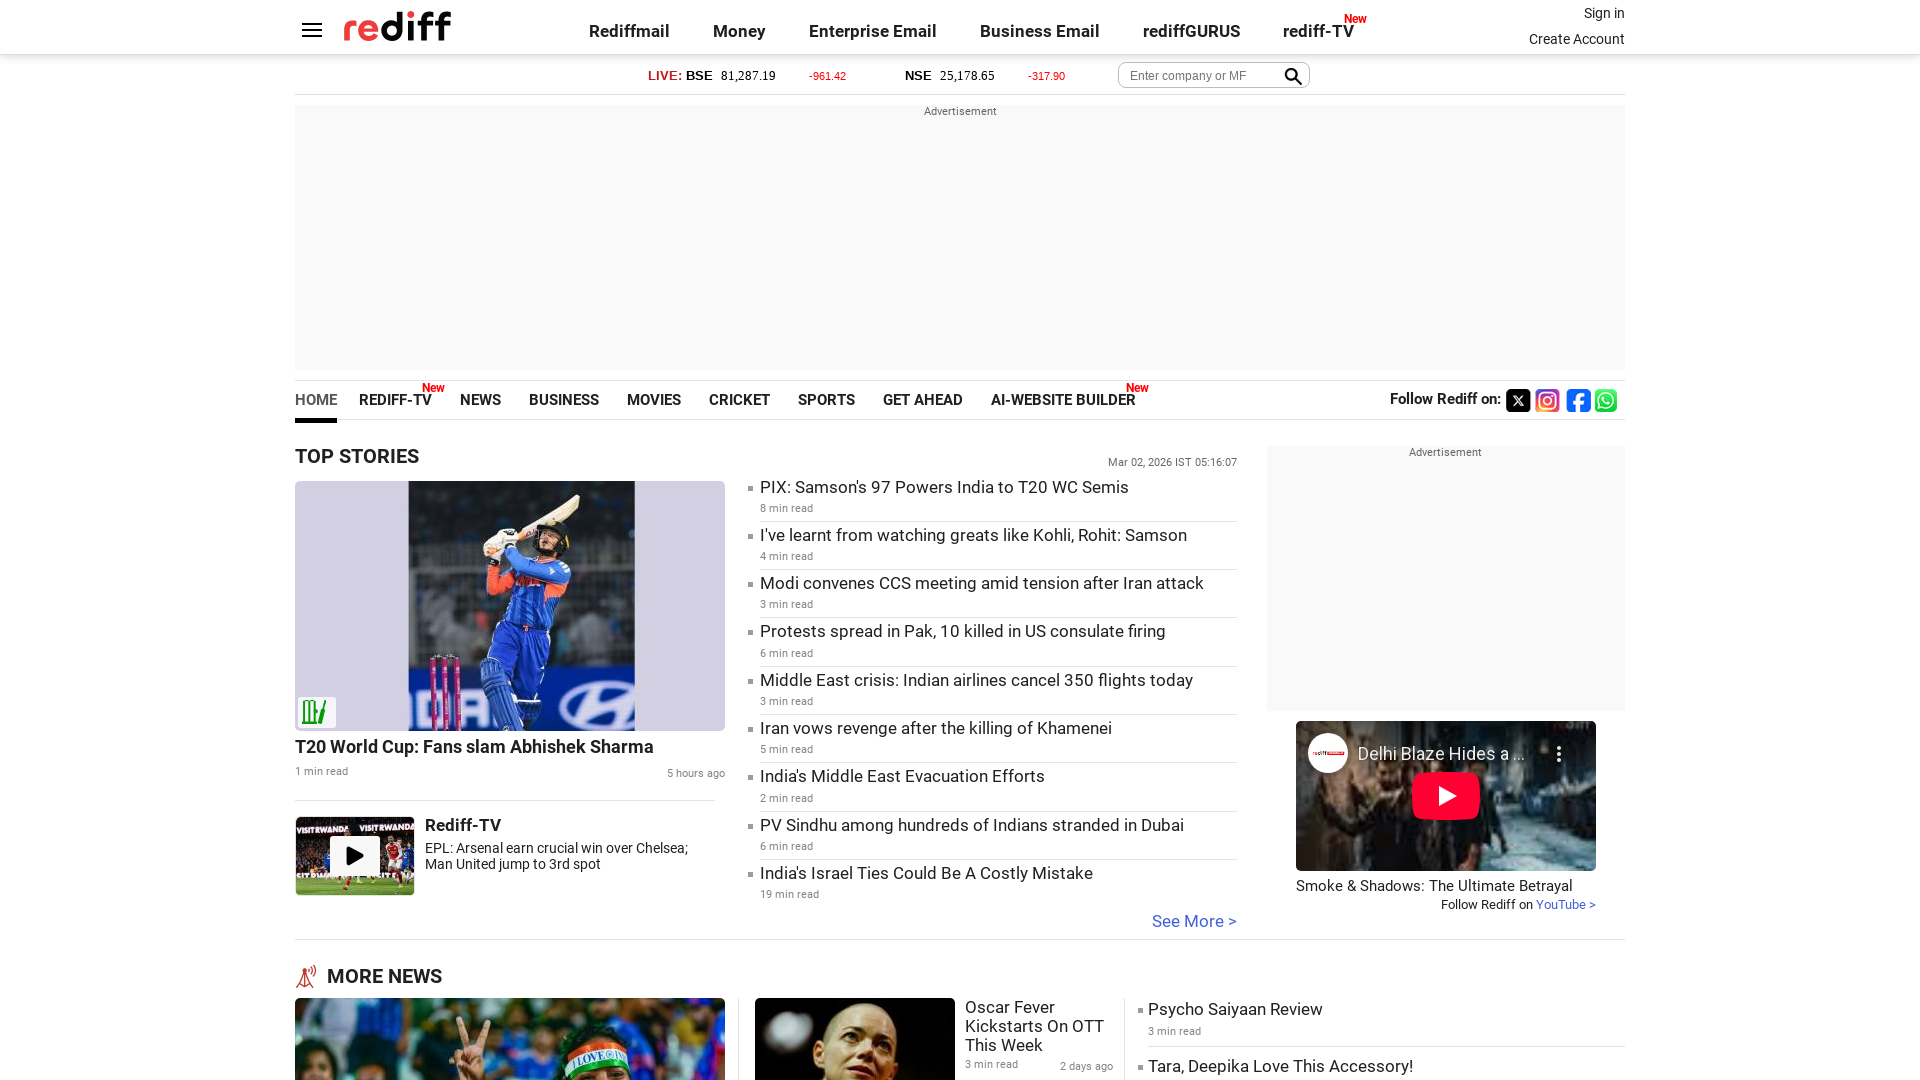

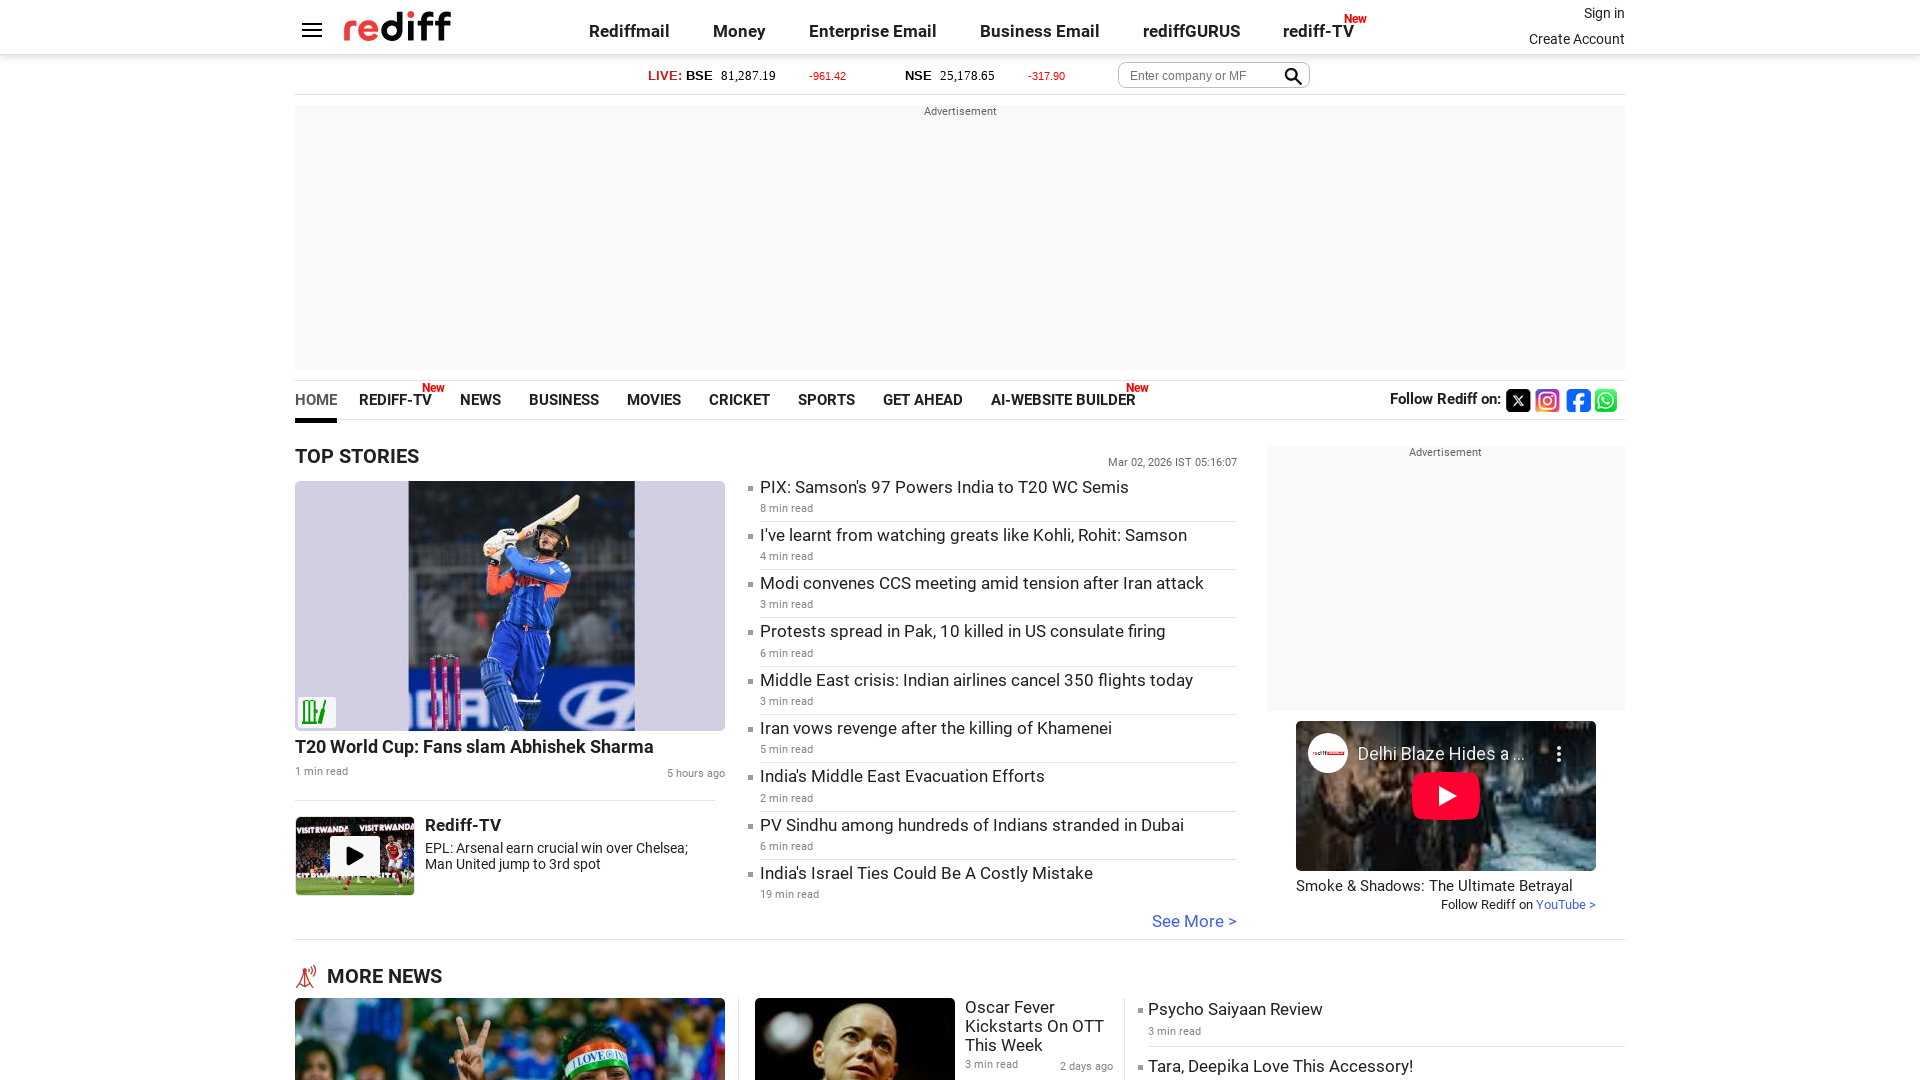